Tests that the NP website contains at least one image by counting all img elements on the page

Starting URL: https://www.np.edu.sg

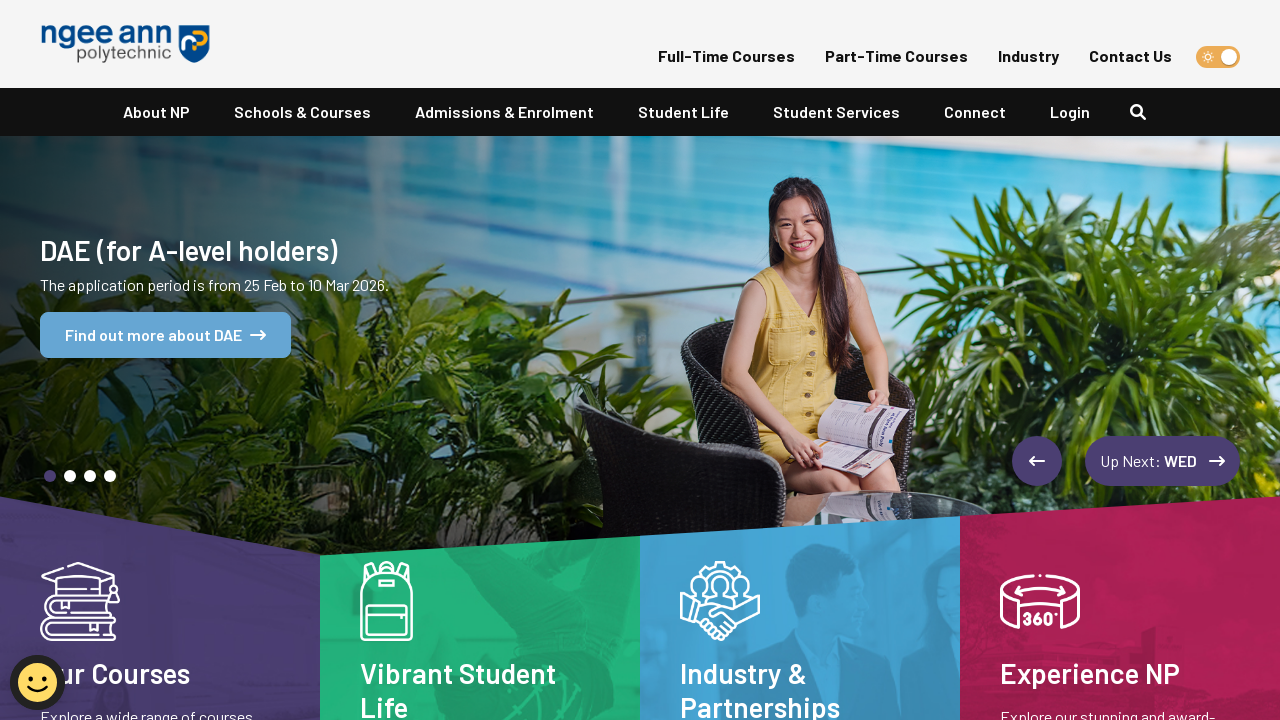

Waited for page to load - domcontentloaded state reached
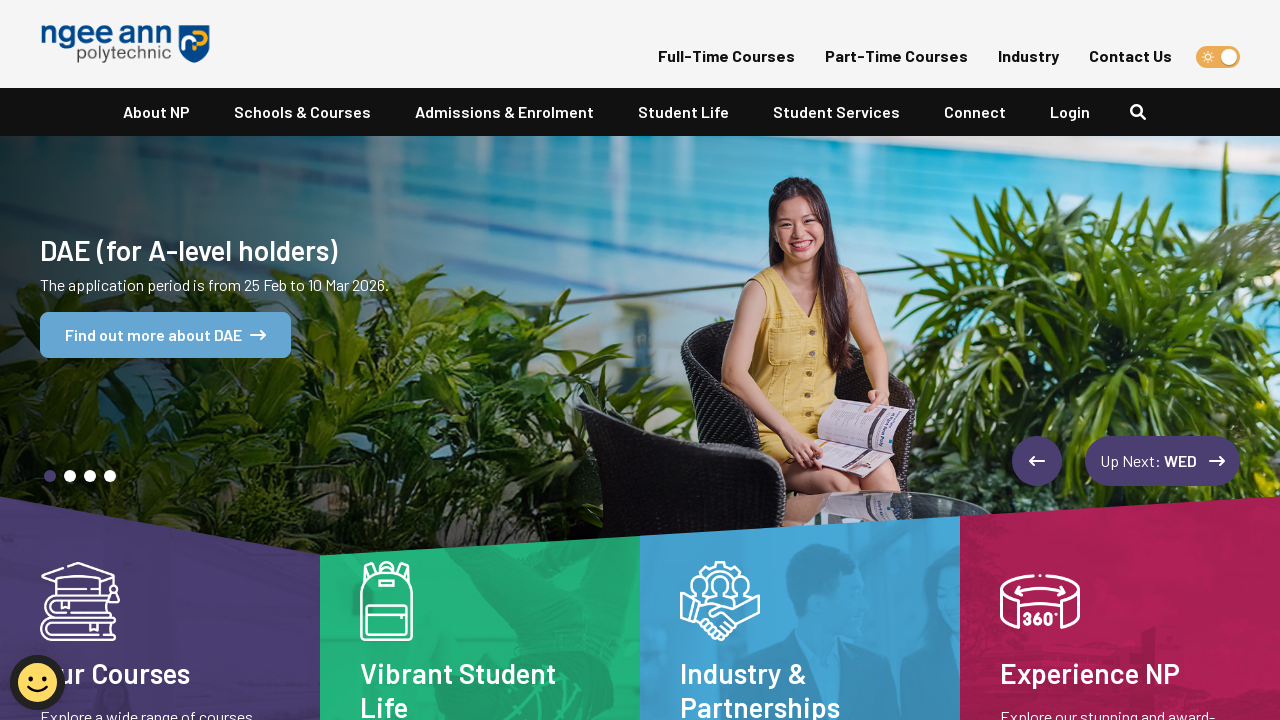

Found 42 img elements on the page
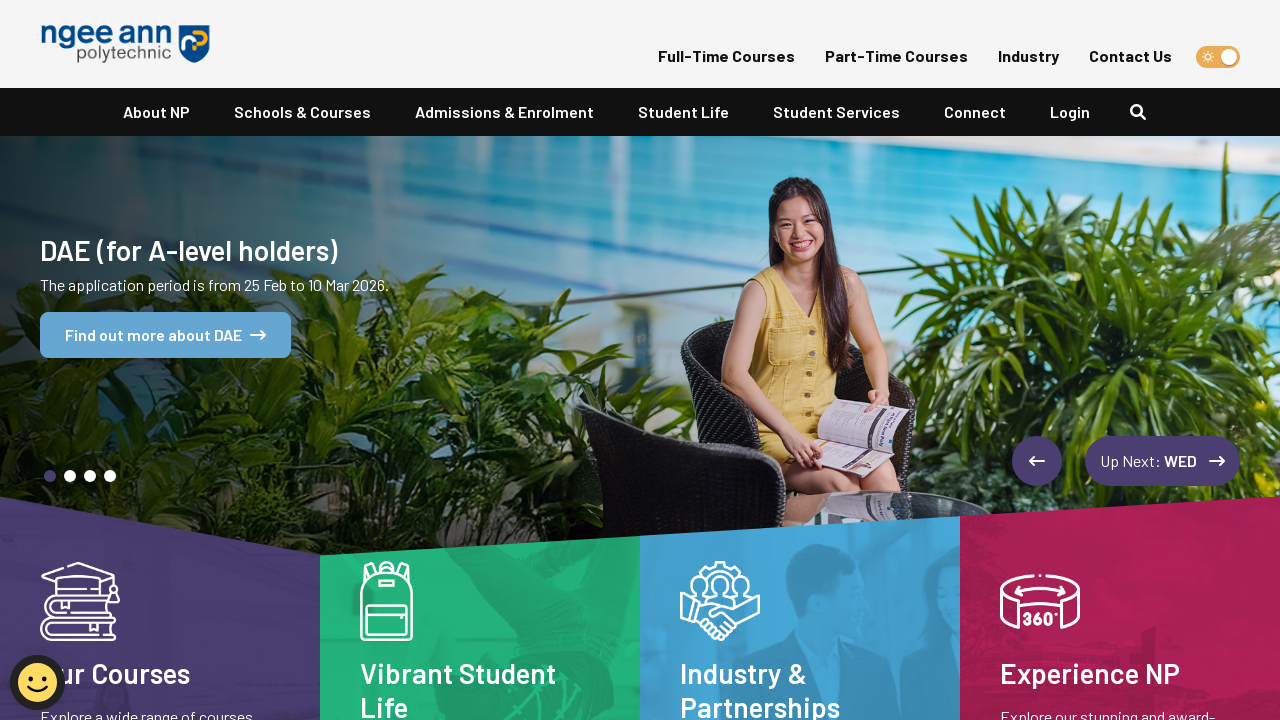

Assertion passed - page contains at least one image
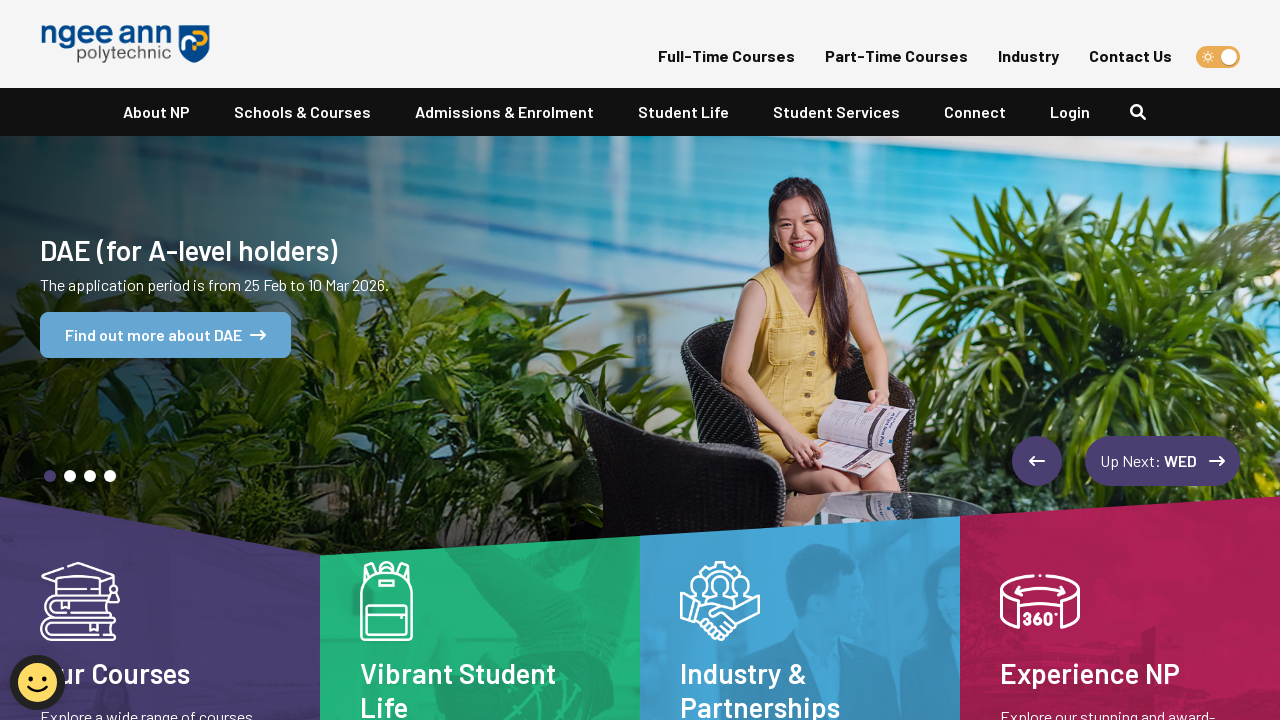

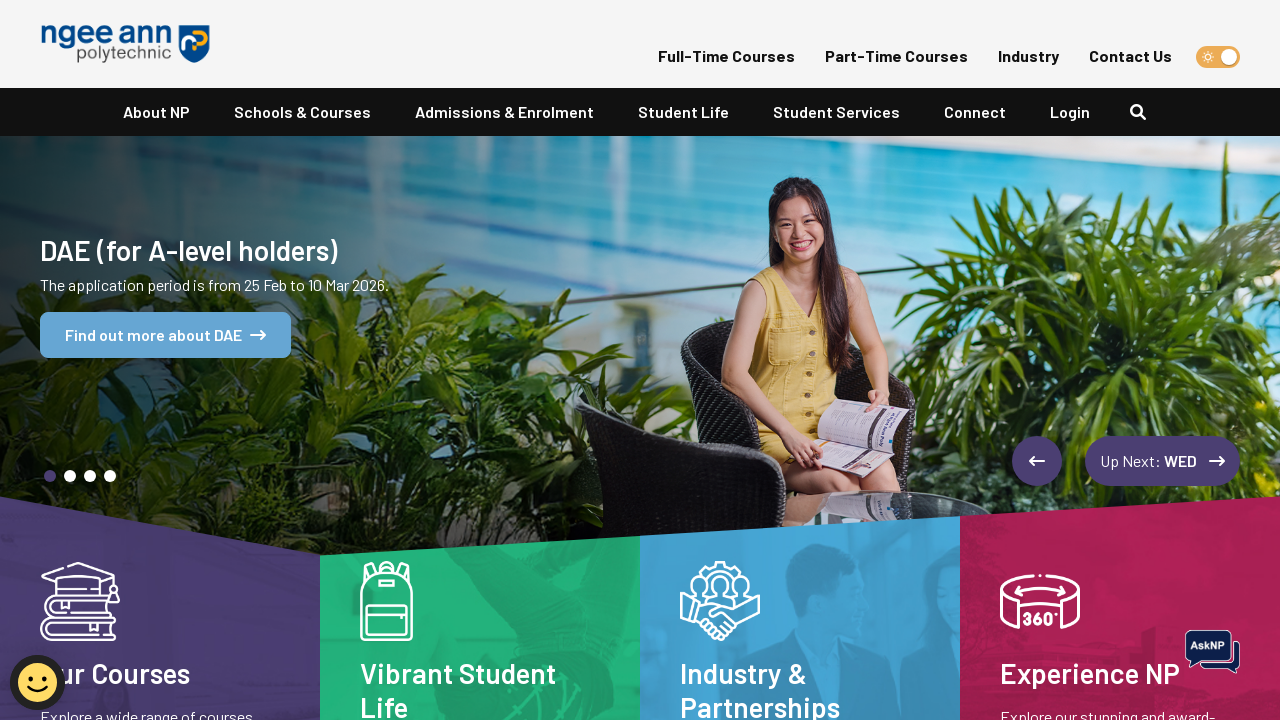